Navigates to the ScrapeMe shop page and verifies that product listings are displayed with names and prices visible.

Starting URL: https://scrapeme.live/shop/

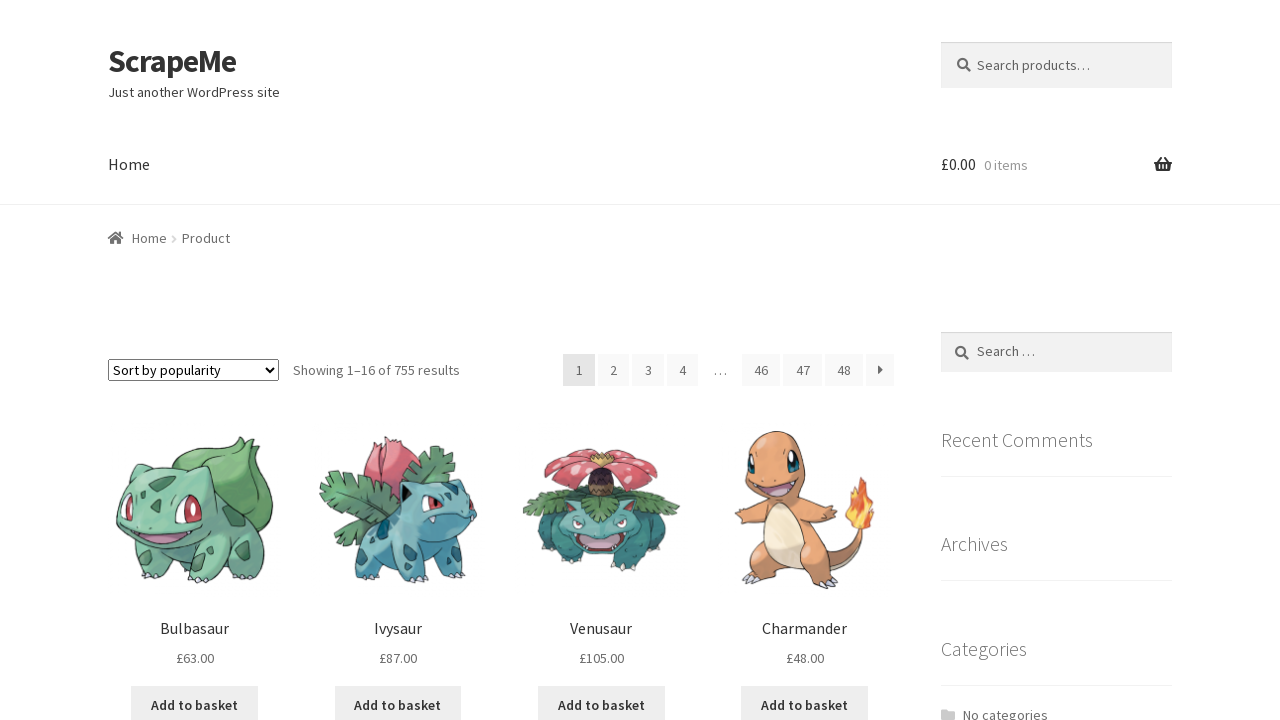

Navigated to ScrapeMe shop page
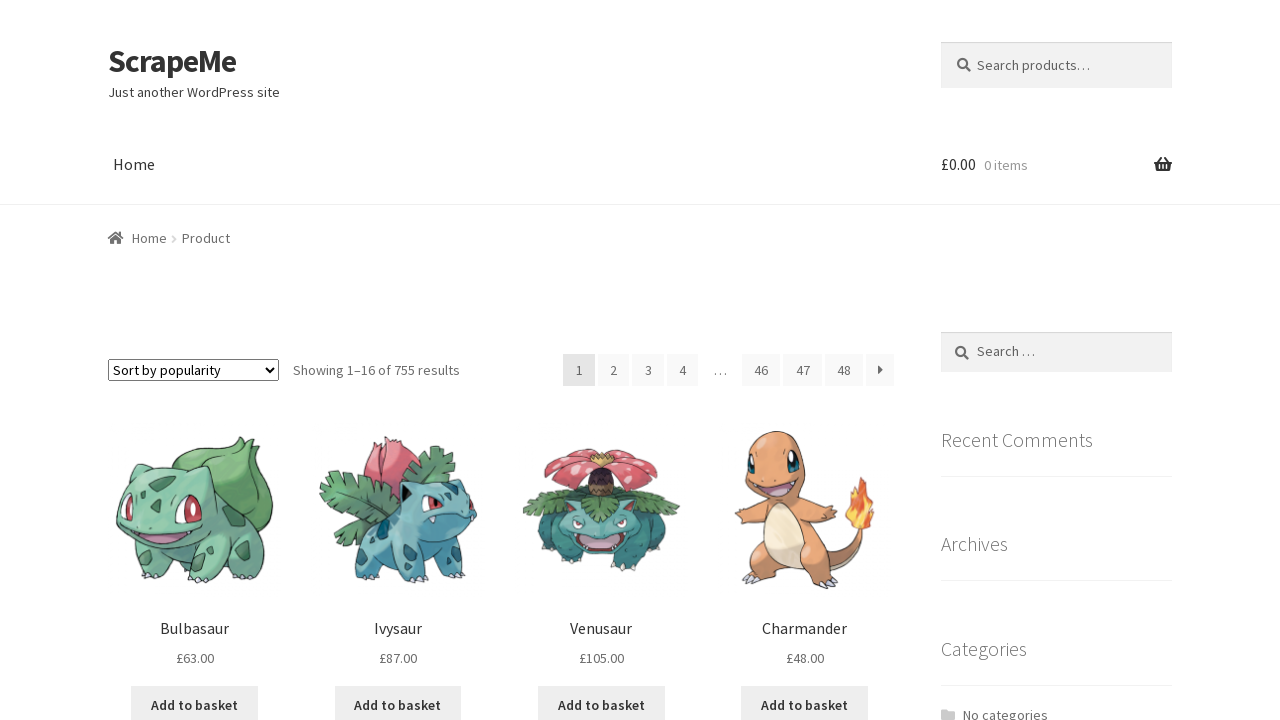

Product listings container loaded
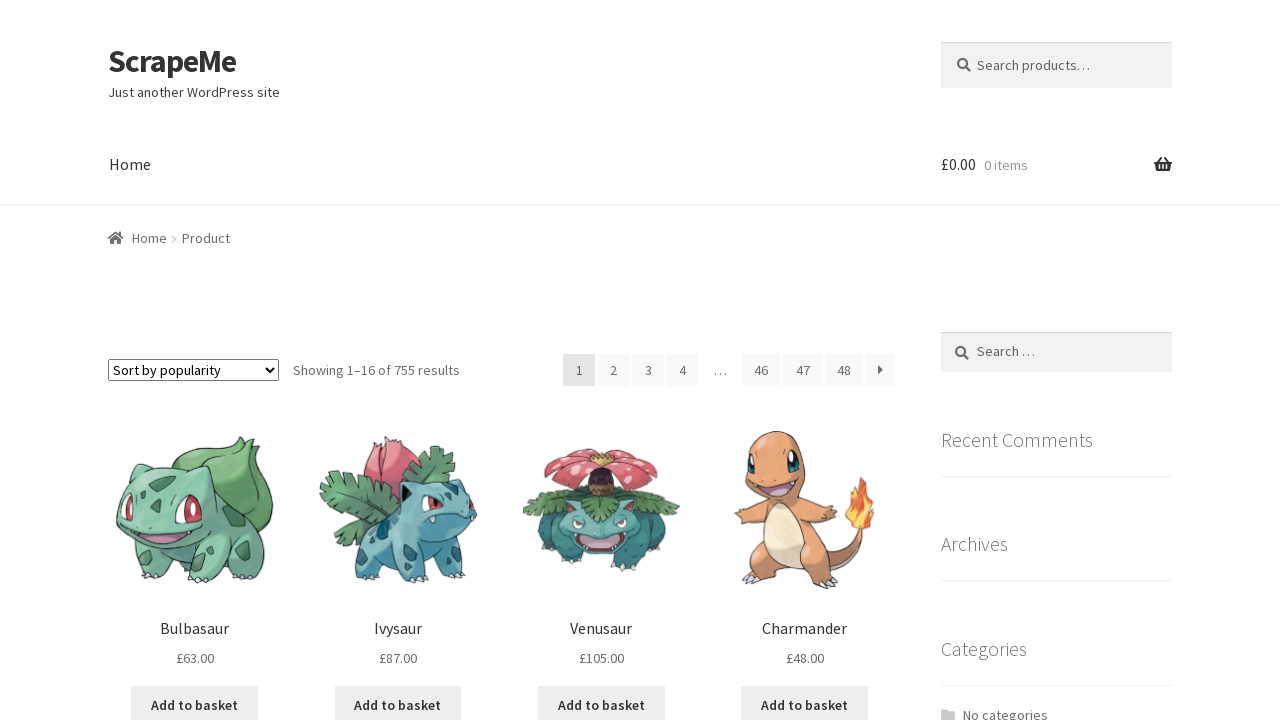

At least one product element is visible
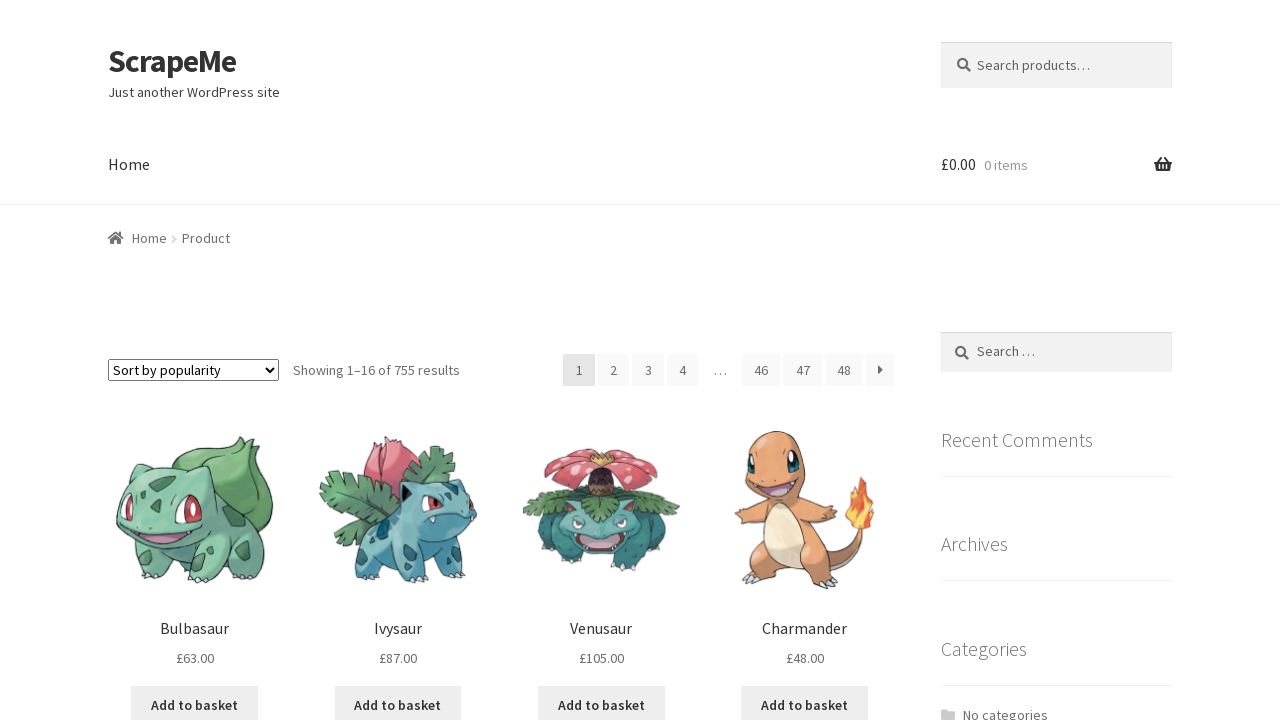

Product title element is visible
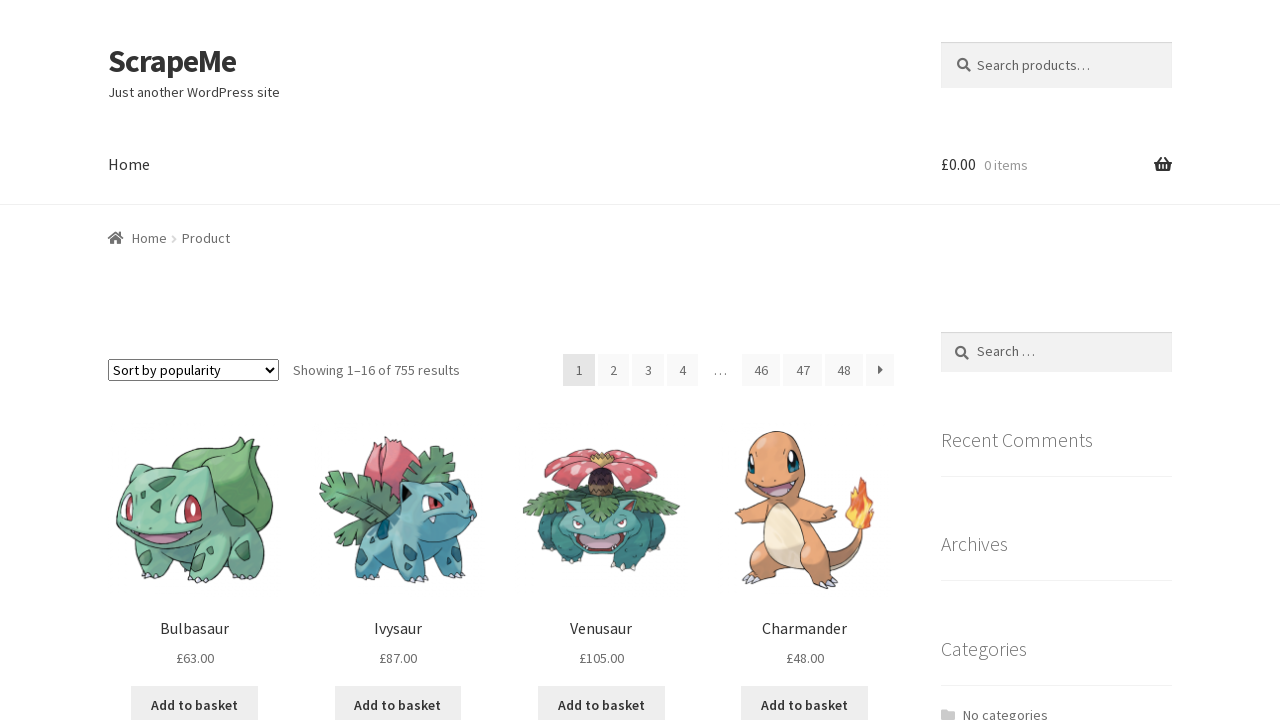

Product price element is visible
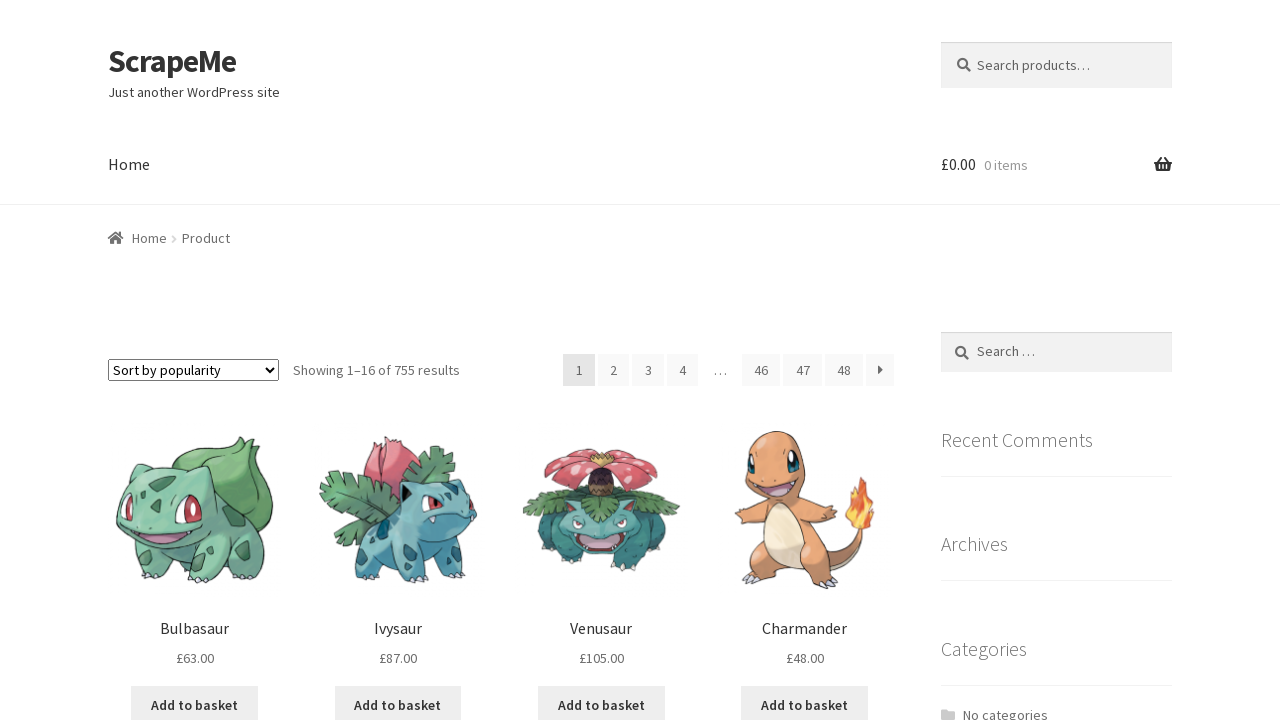

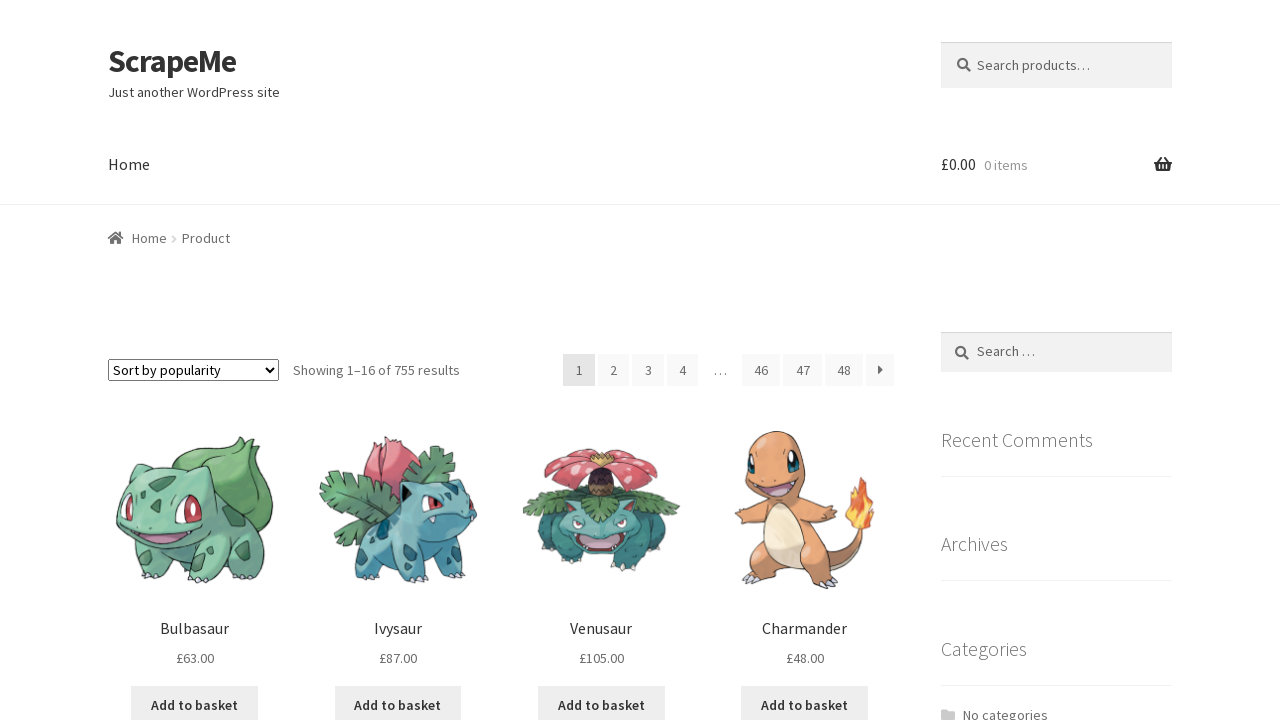